Tests the email input field functionality by entering an email address and verifying it was correctly entered into the field.

Starting URL: https://saucelabs.com/test/guinea-pig

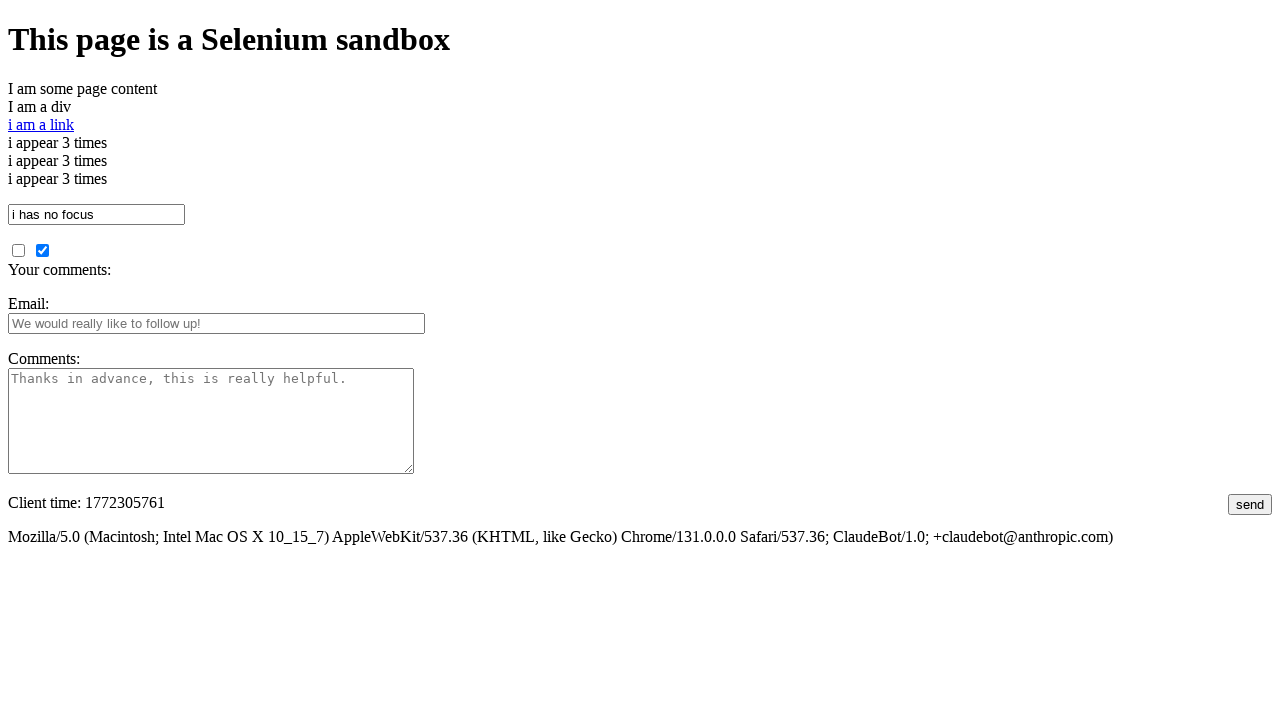

Filled email input field with 'abc@gmail.com' on input#fbemail
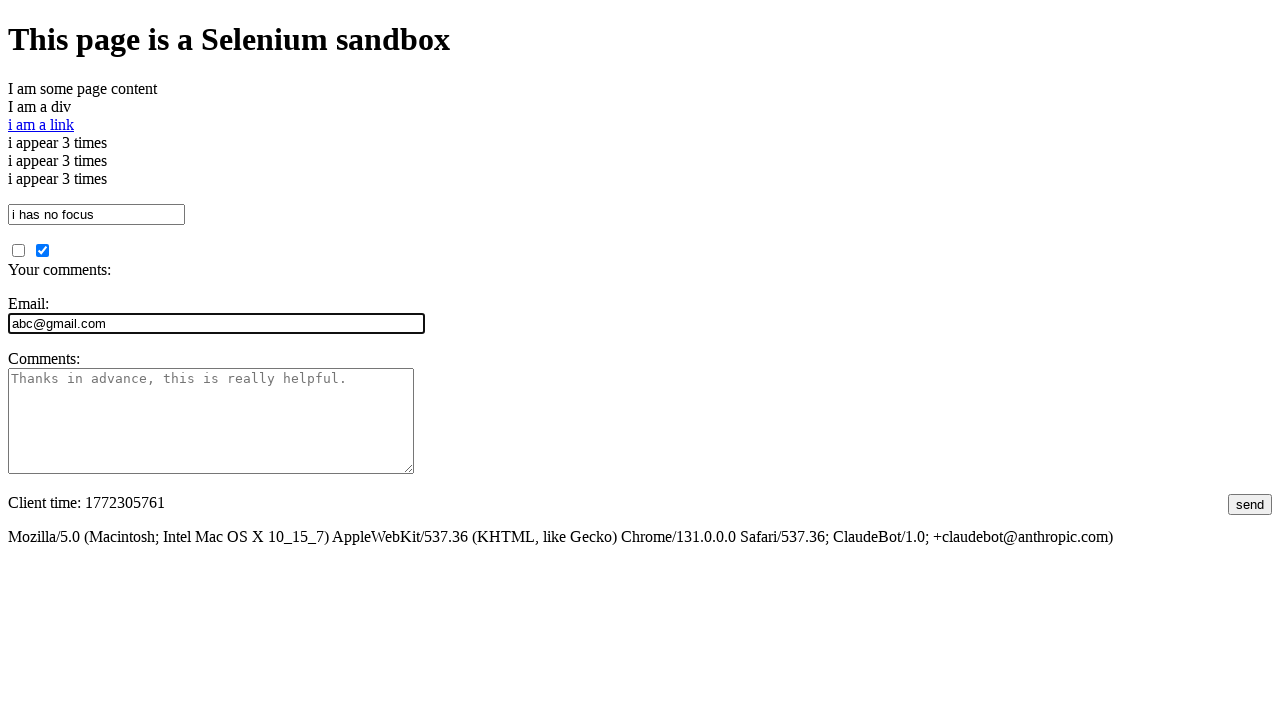

Retrieved email input field value
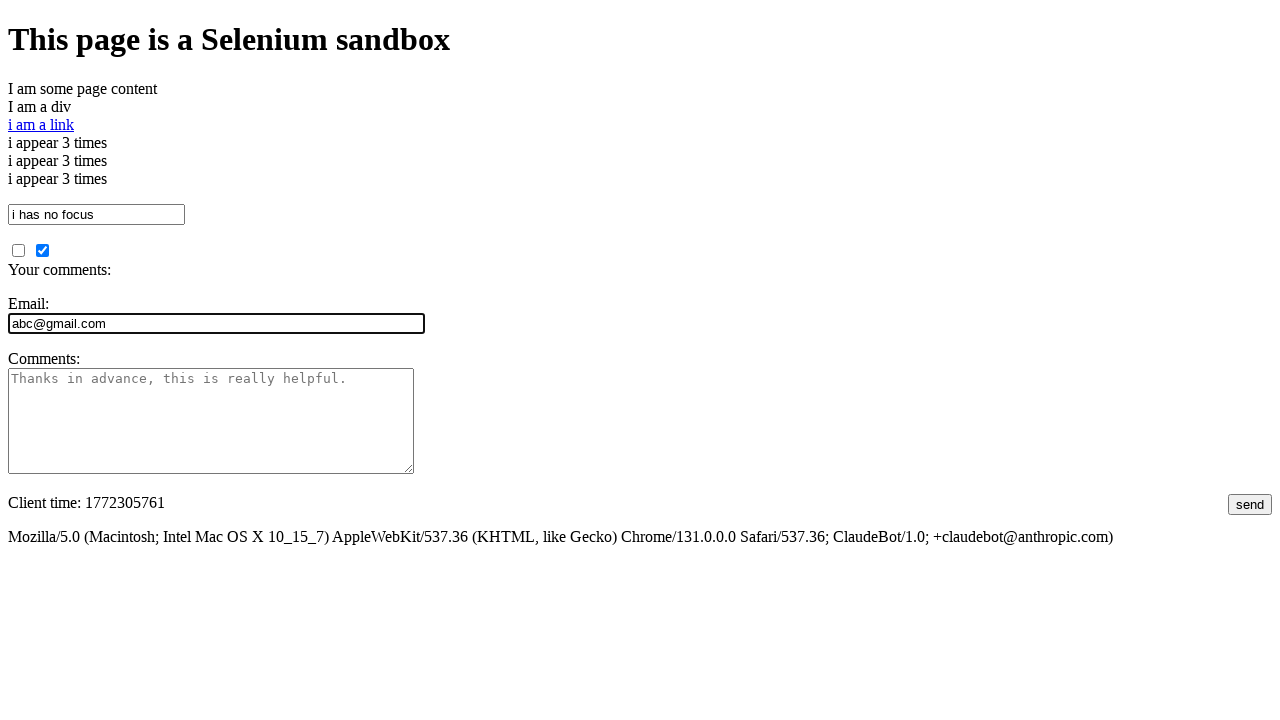

Verified email input field contains correct value 'abc@gmail.com'
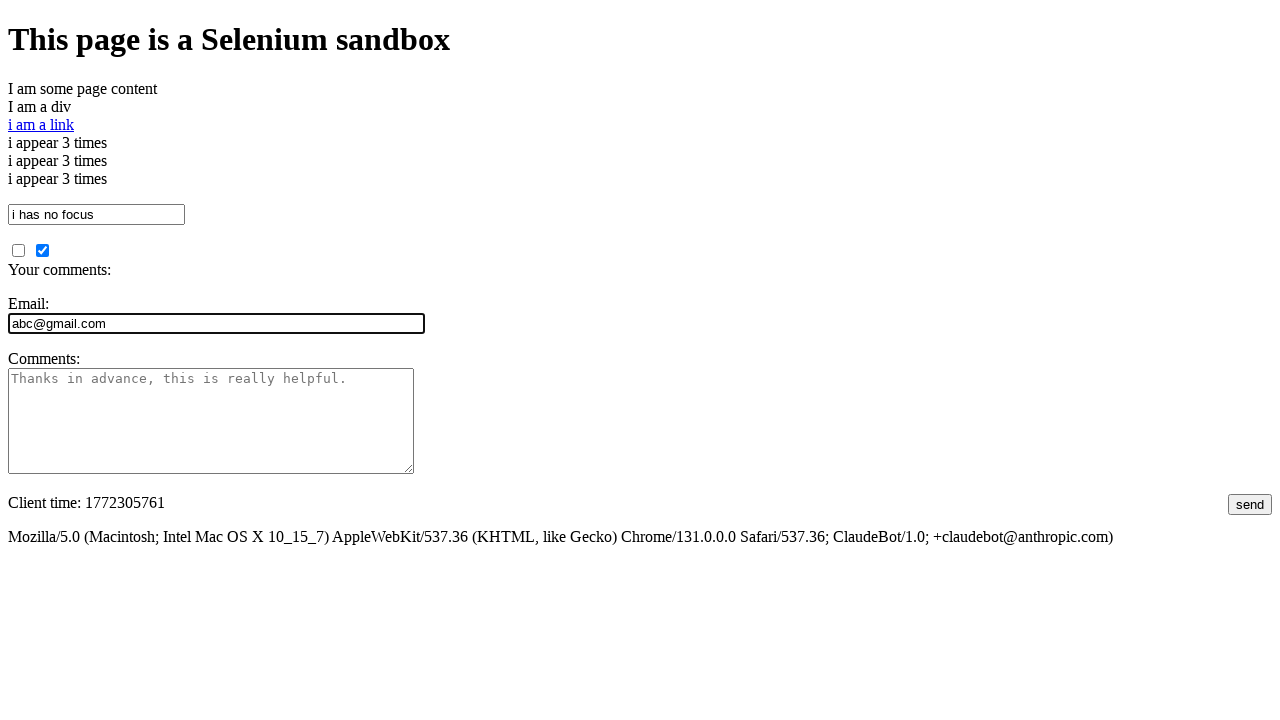

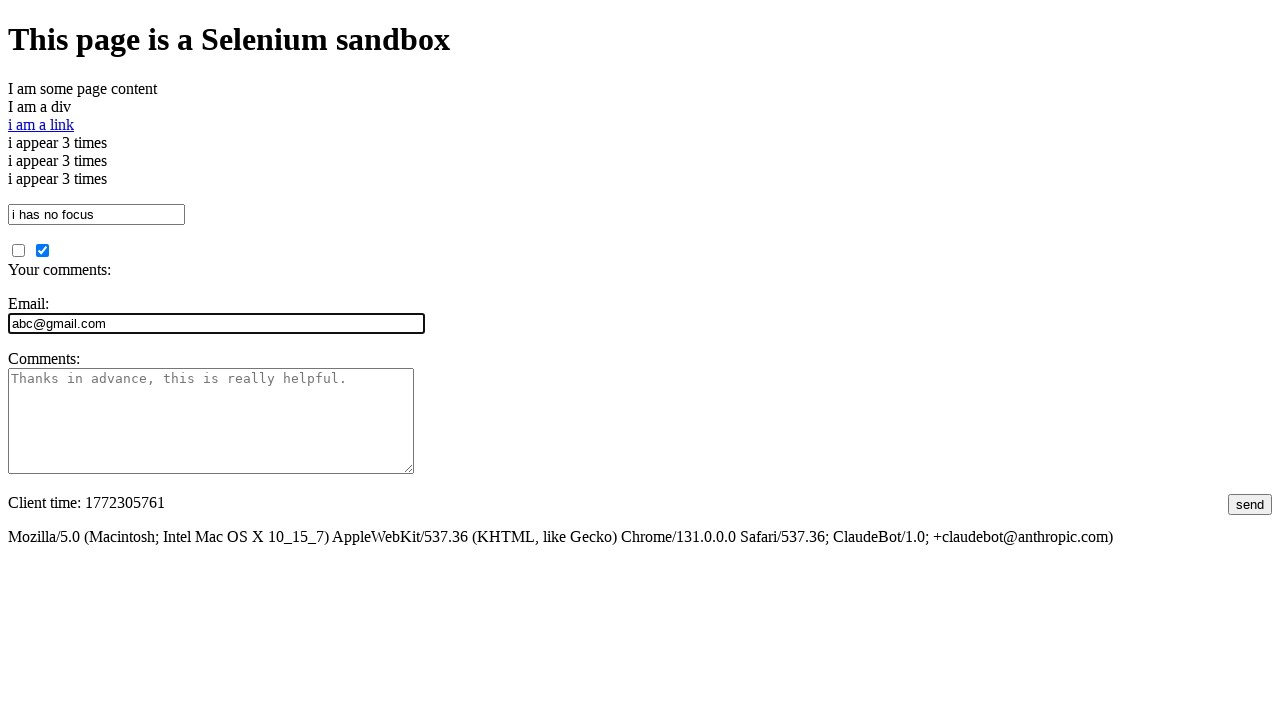